Tests demo page functionality by verifying text, elements, typing in textarea, and clicking button

Starting URL: https://seleniumbase.io/demo_page

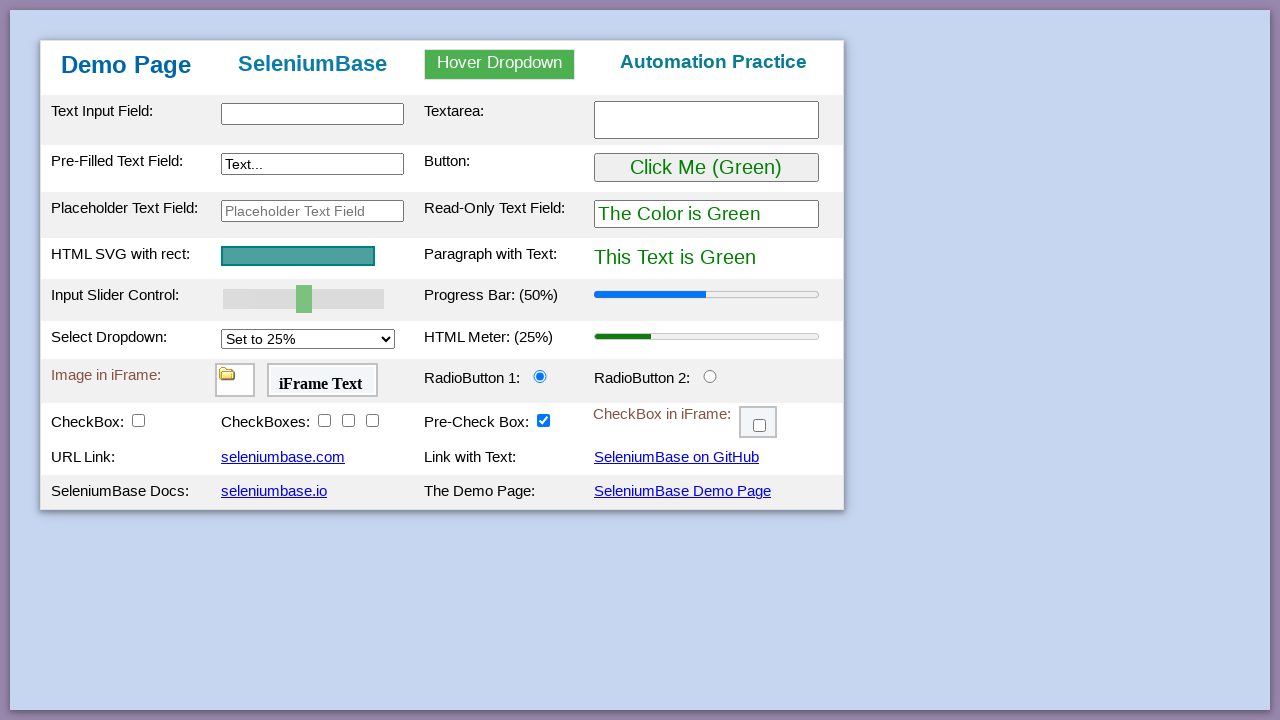

Verified 'SeleniumBase' text in form heading
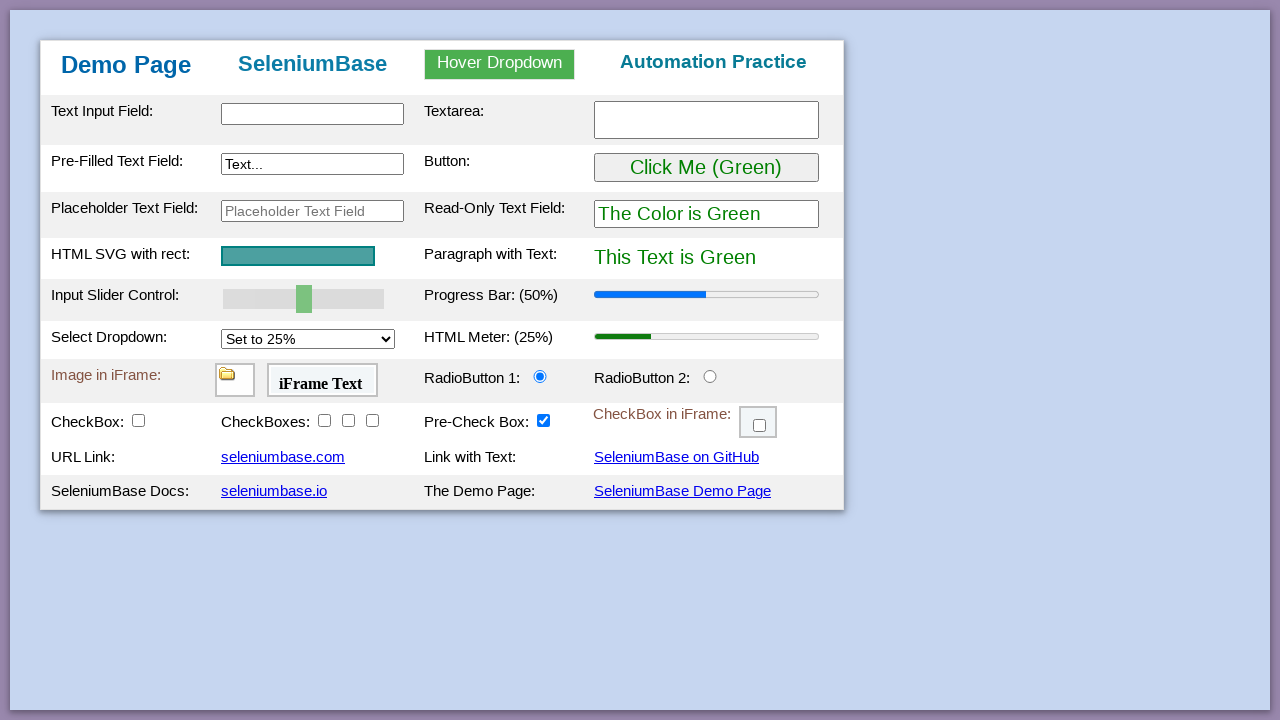

Verified input element exists
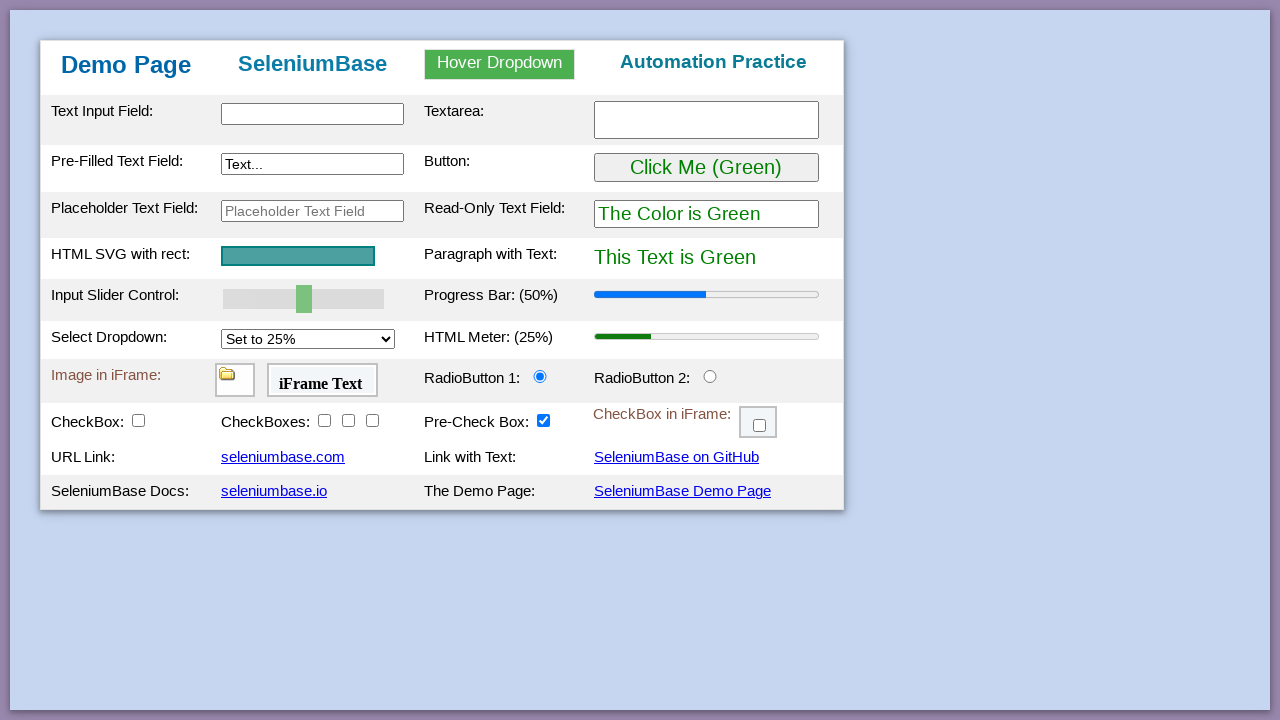

Typed 'This is me' in textarea on #myTextarea
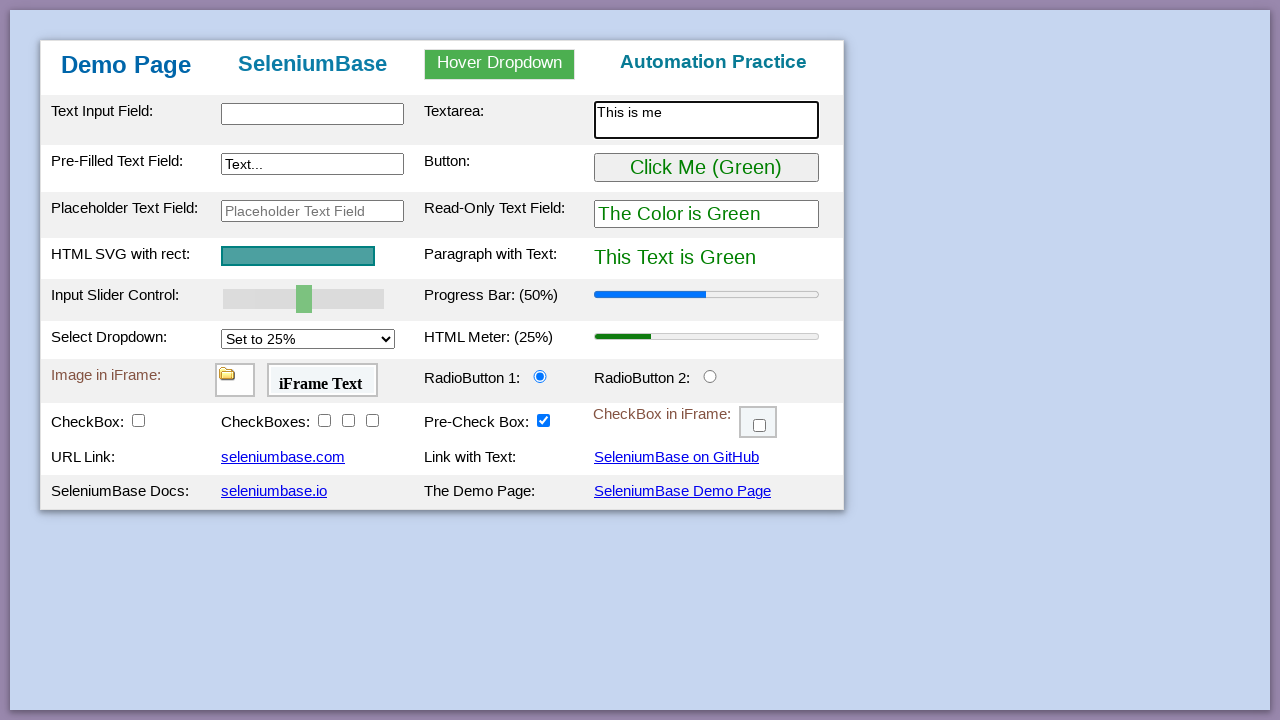

Clicked the button at (706, 168) on #myButton
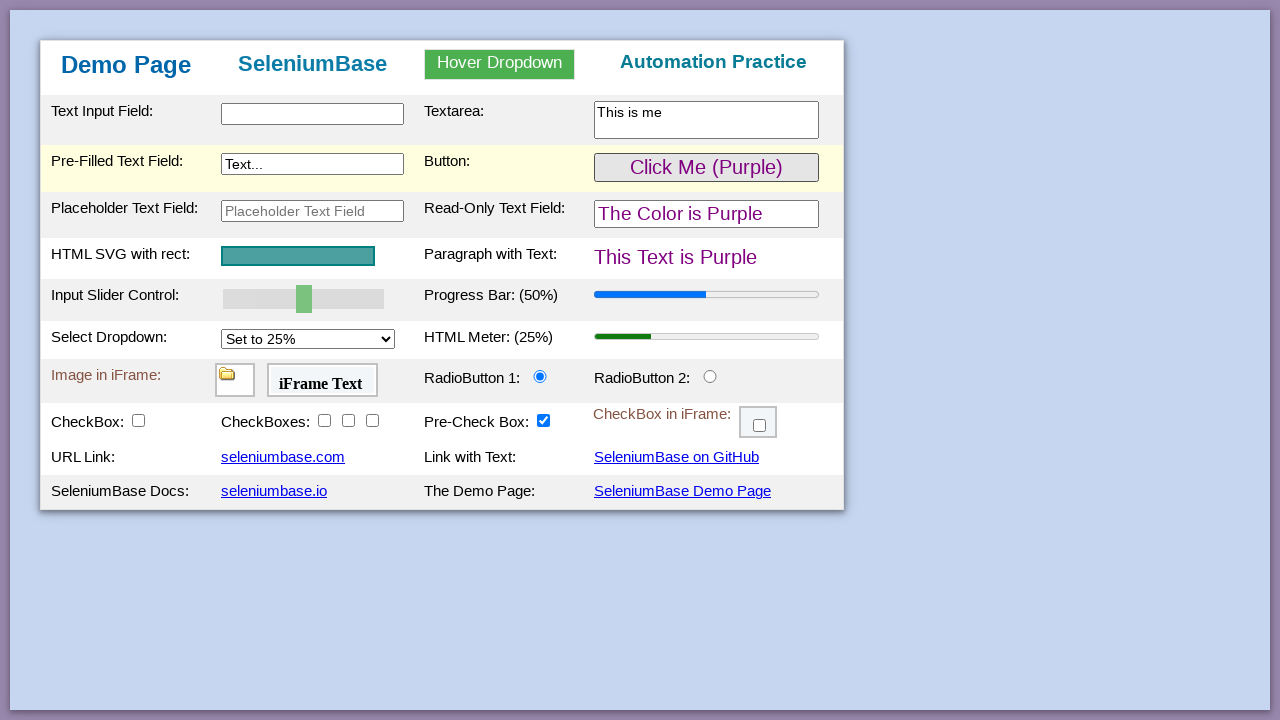

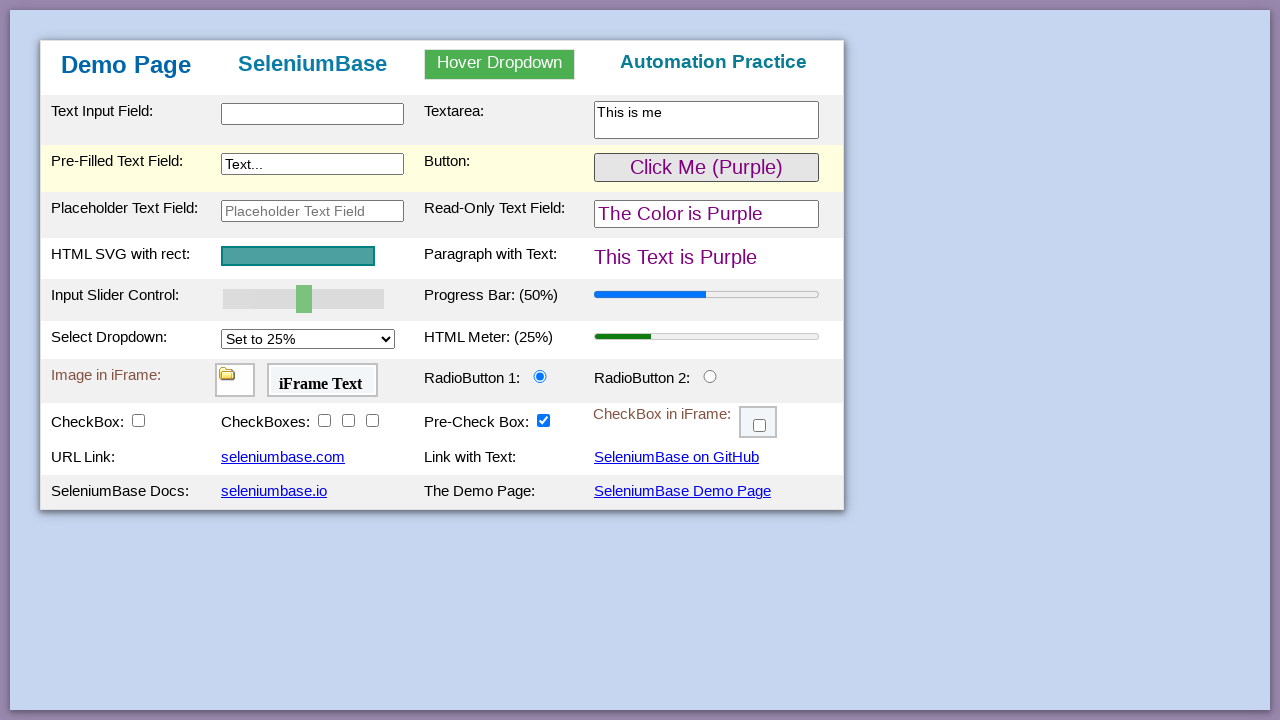